Tests multiple window handling by clicking links that open new windows, switching to each new window to verify its title, then closing it and returning to the parent window

Starting URL: http://seleniumpractise.blogspot.com/2017/07/multiple-window-examples.html

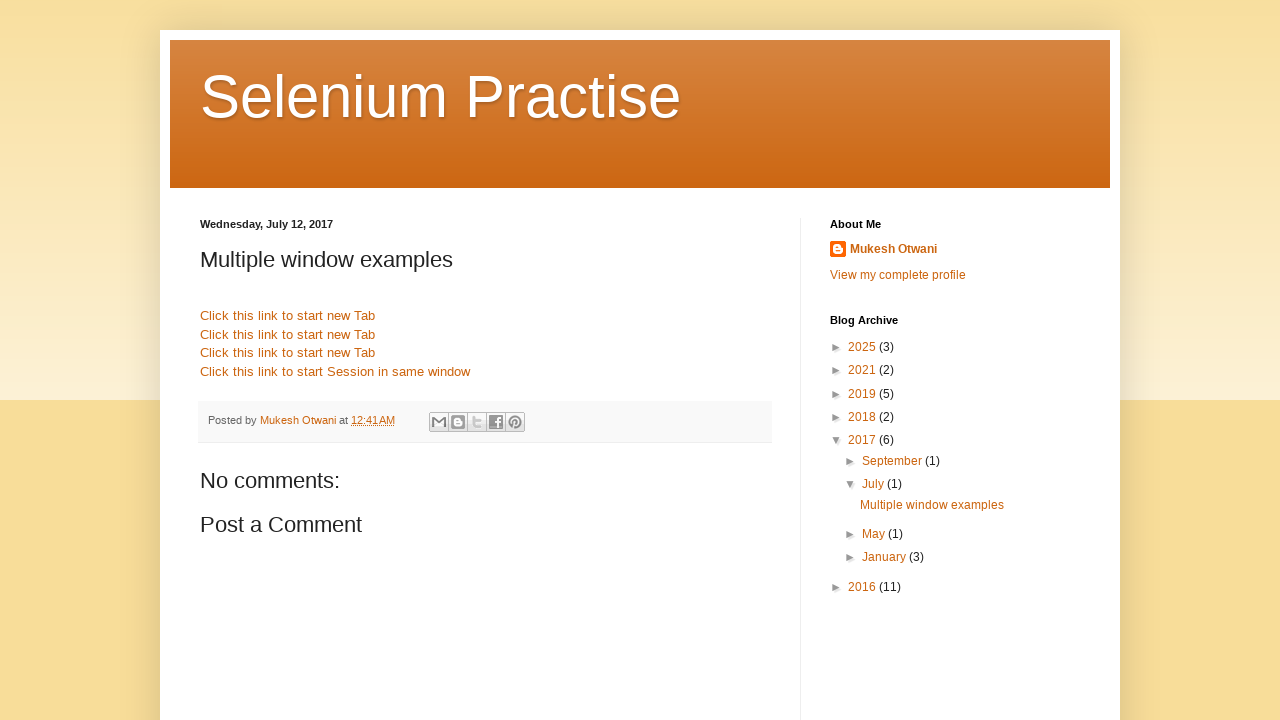

Stored reference to parent page
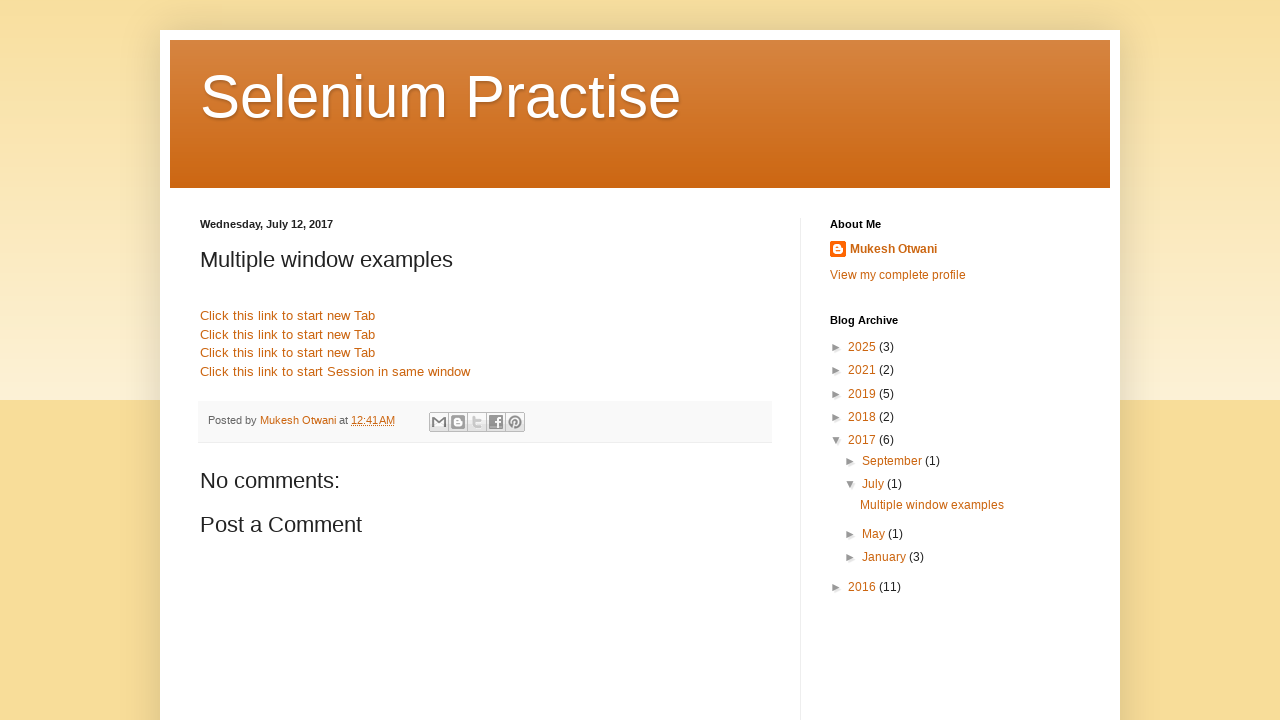

Located all links with name='link1'
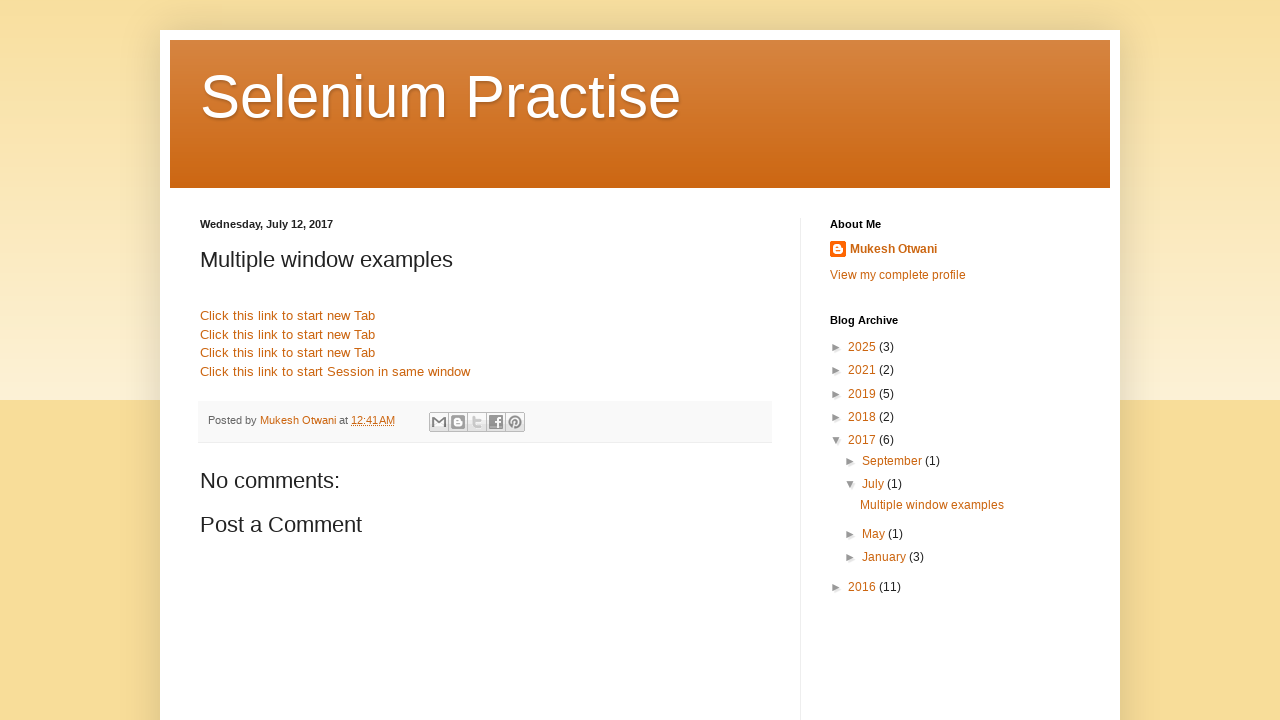

Clicked link to open new window at (288, 316) on a[name='link1'] >> nth=0
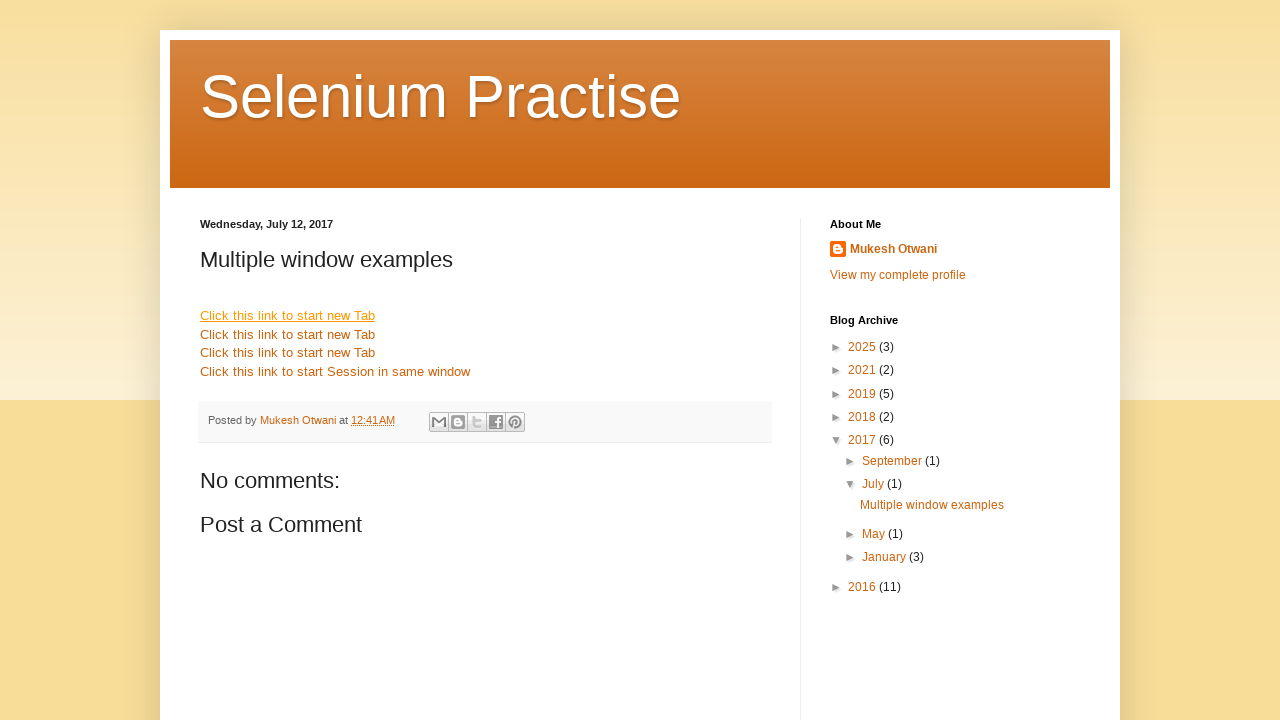

Clicked link to open new window at (288, 334) on a[name='link1'] >> nth=1
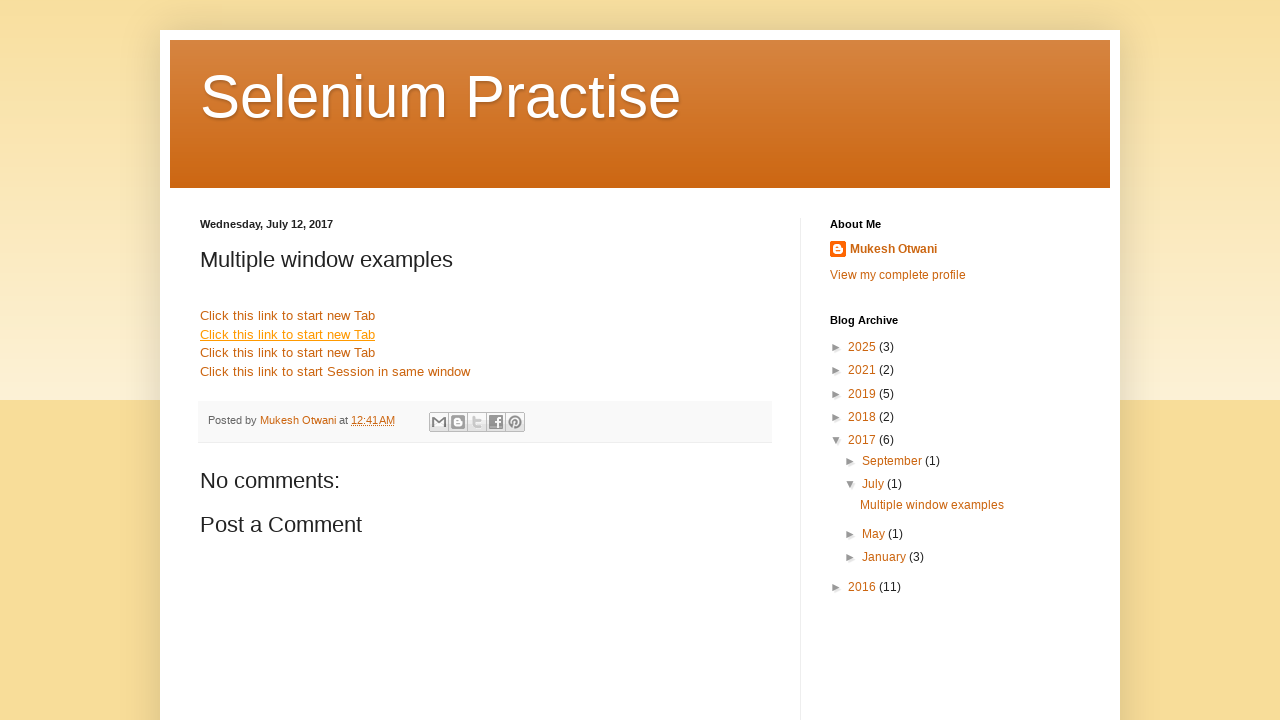

Clicked link to open new window at (288, 353) on a[name='link1'] >> nth=2
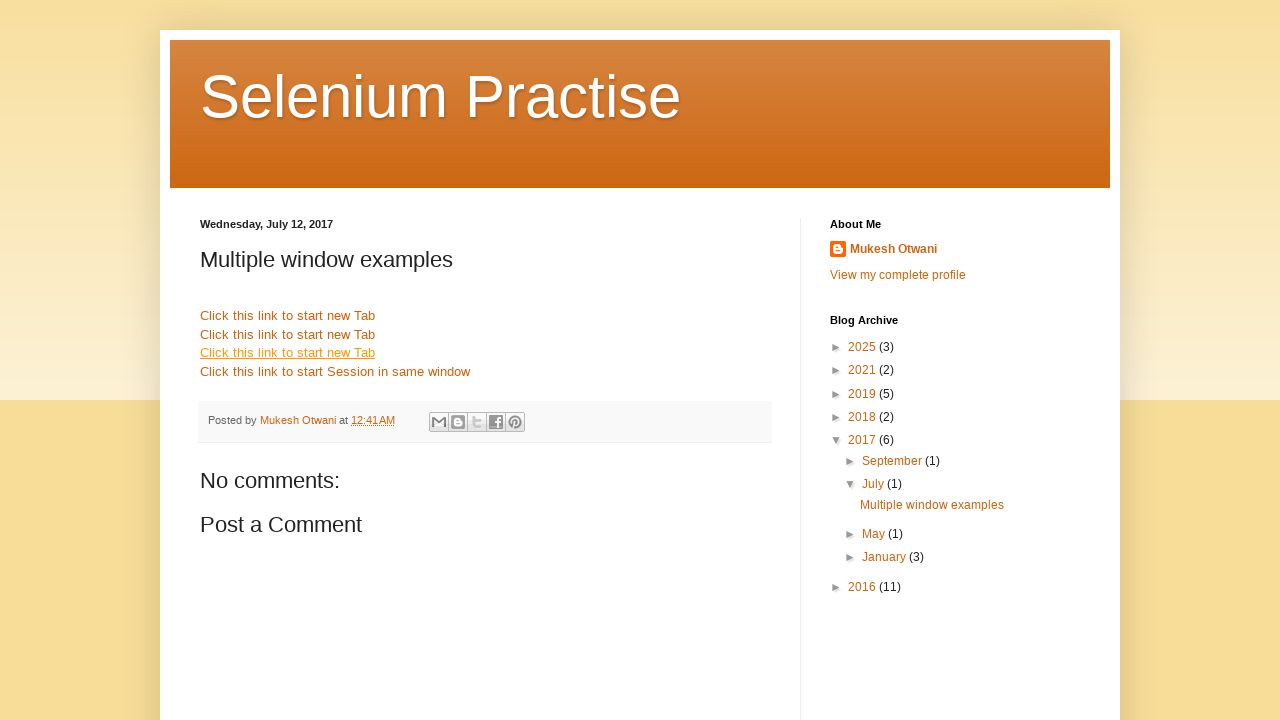

Retrieved all open pages from context
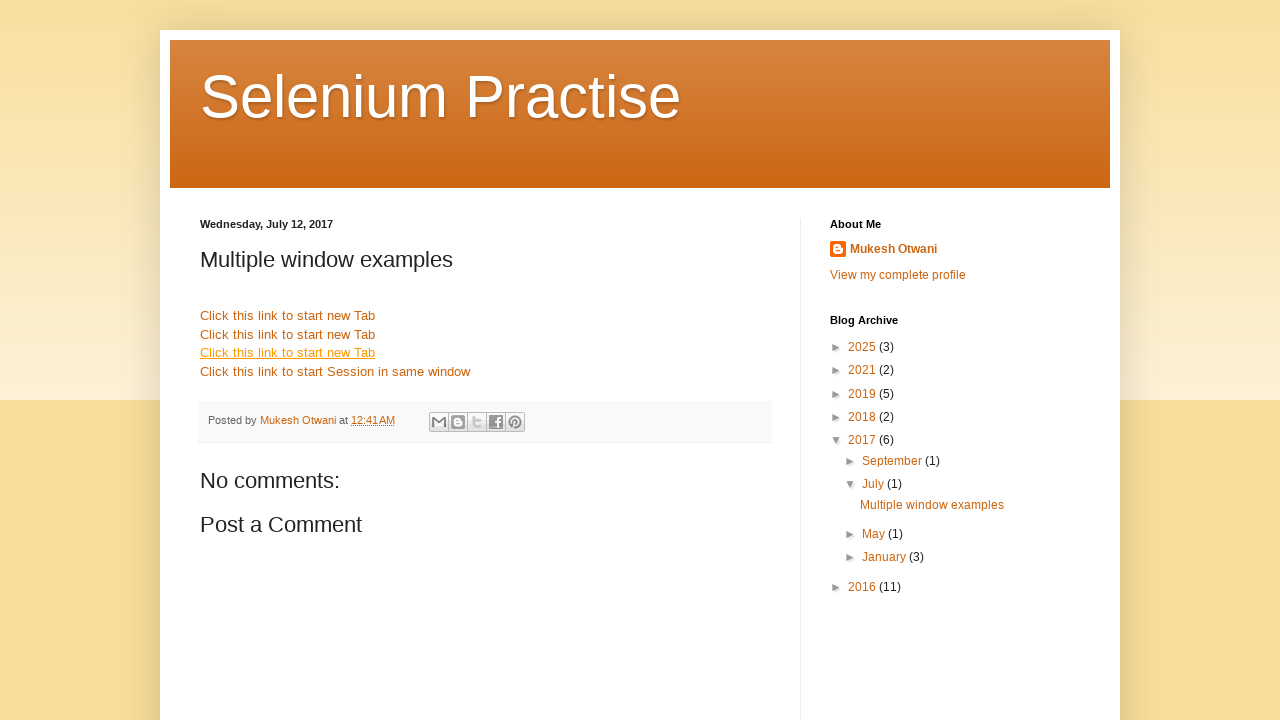

Brought new window to front
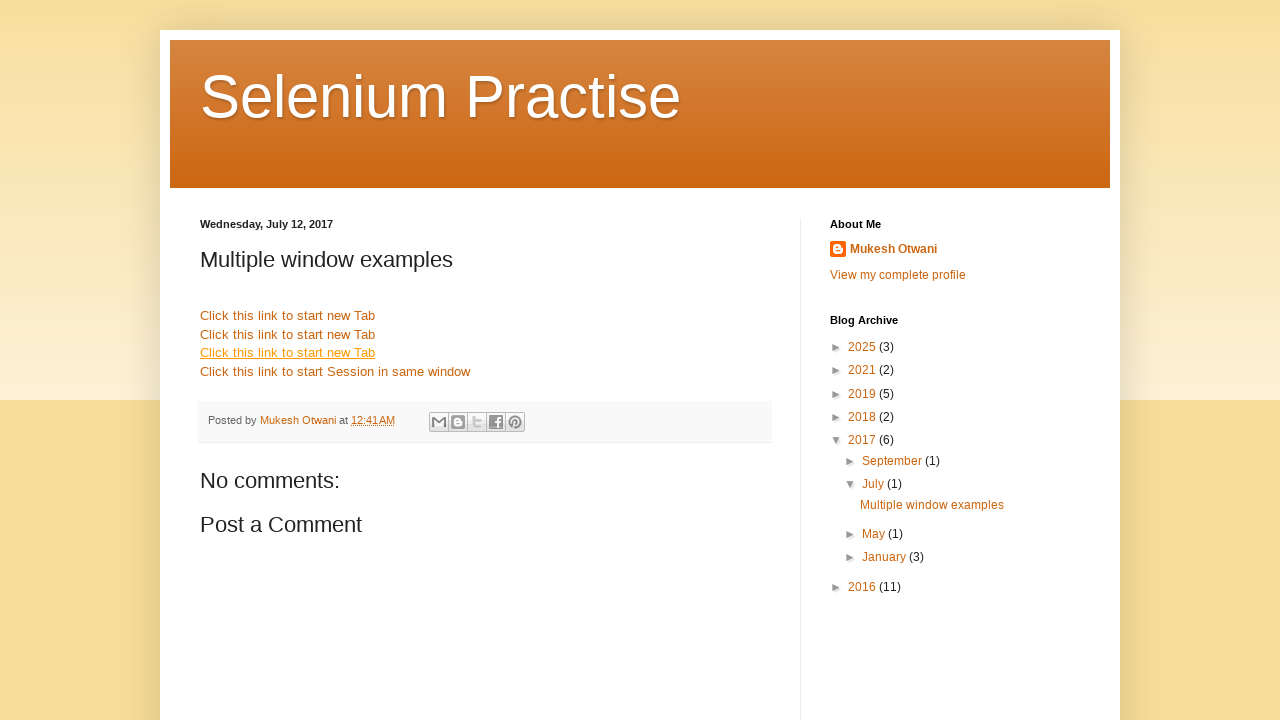

Retrieved new window title: 
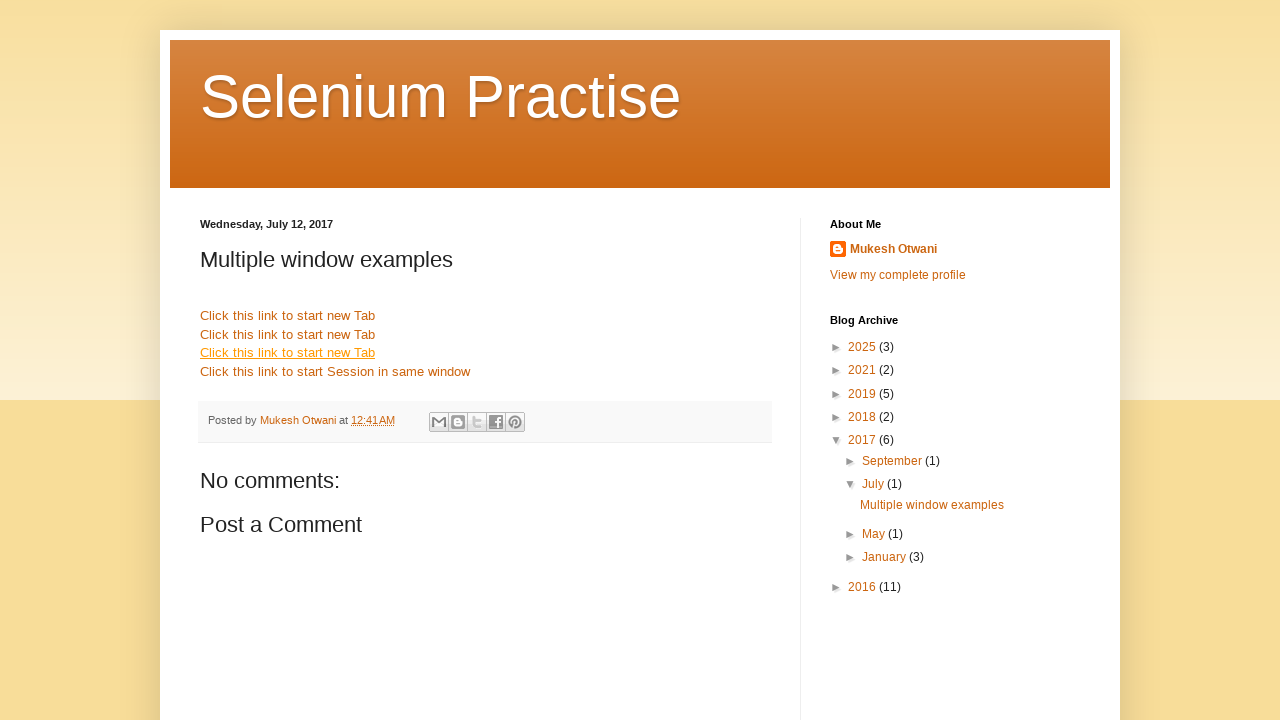

Closed new window
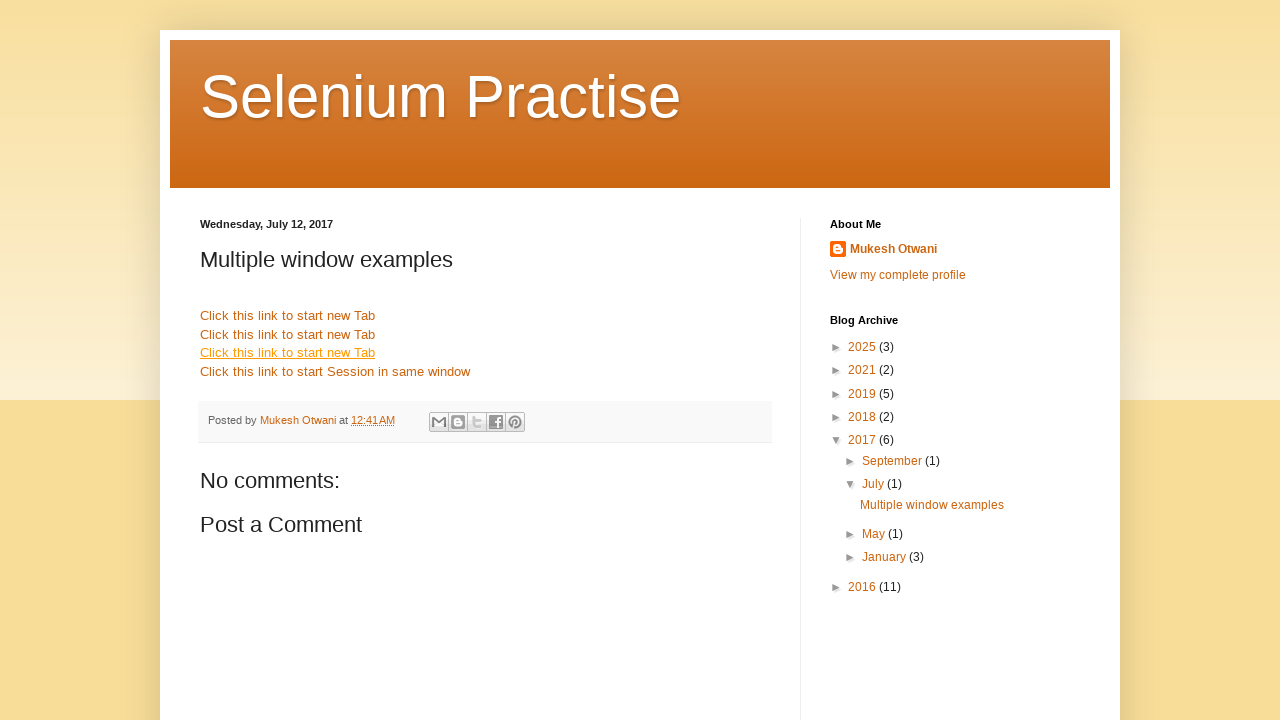

Brought new window to front
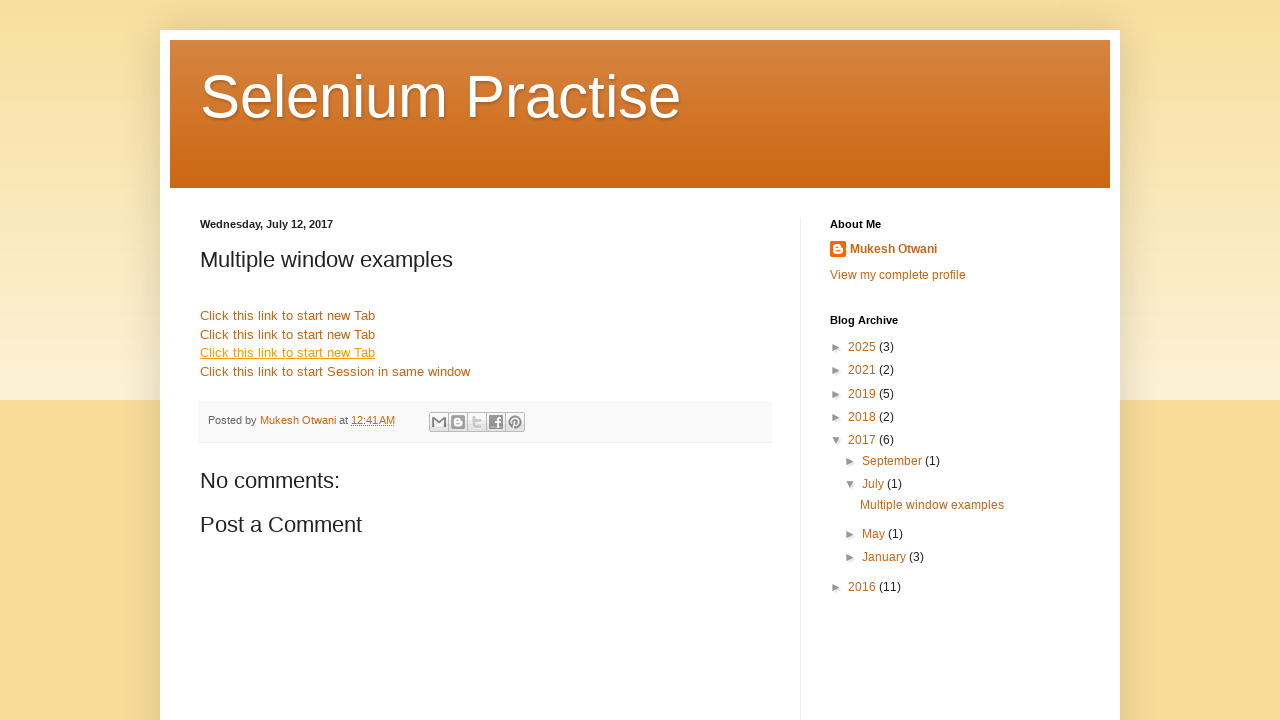

Retrieved new window title: 
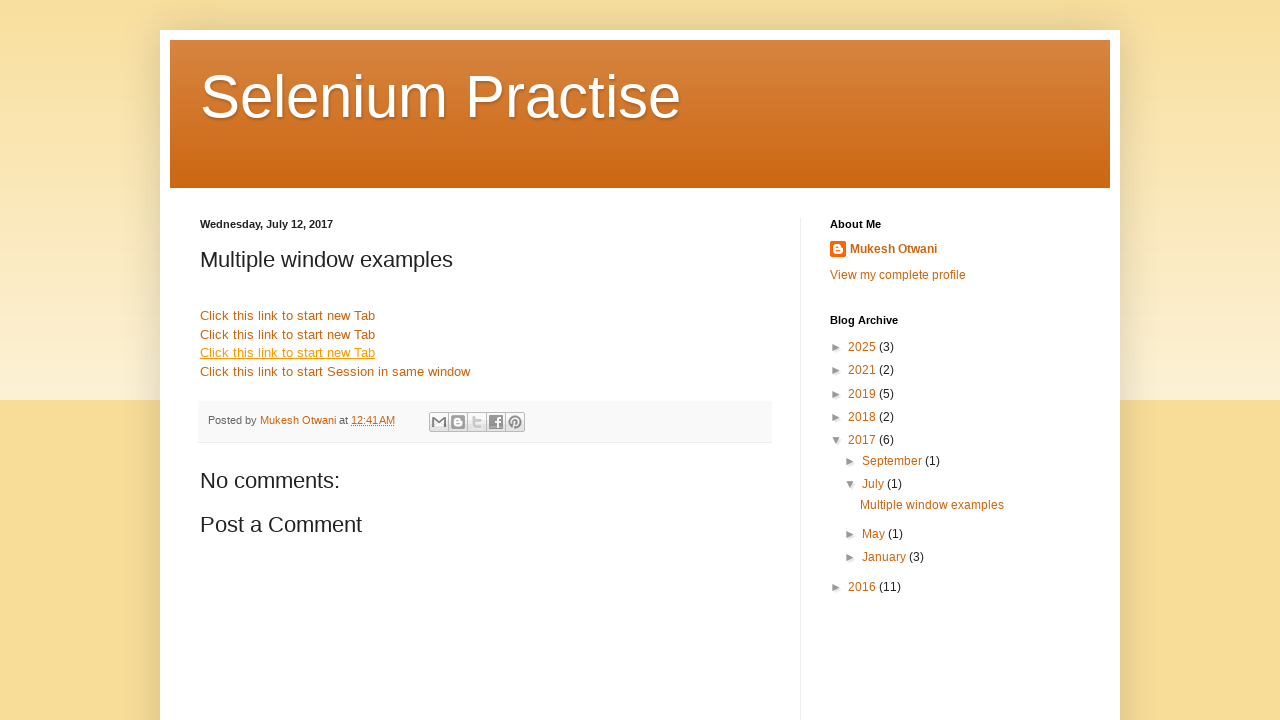

Closed new window
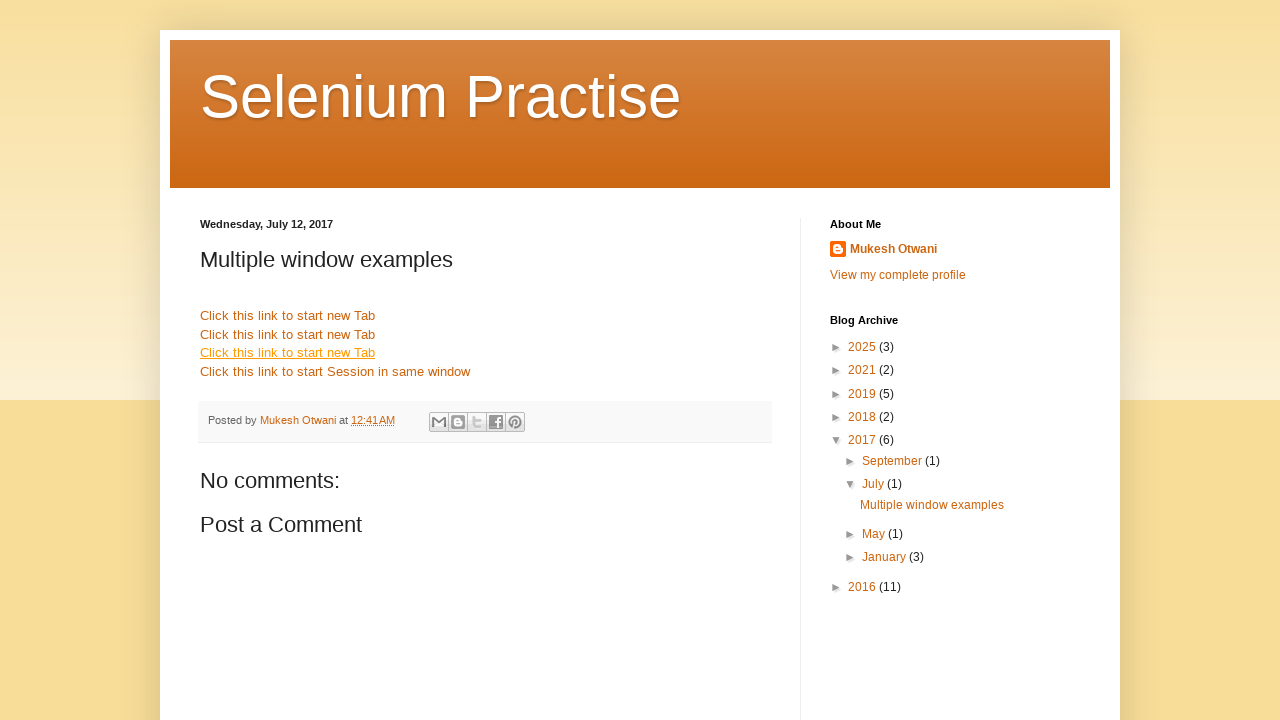

Brought new window to front
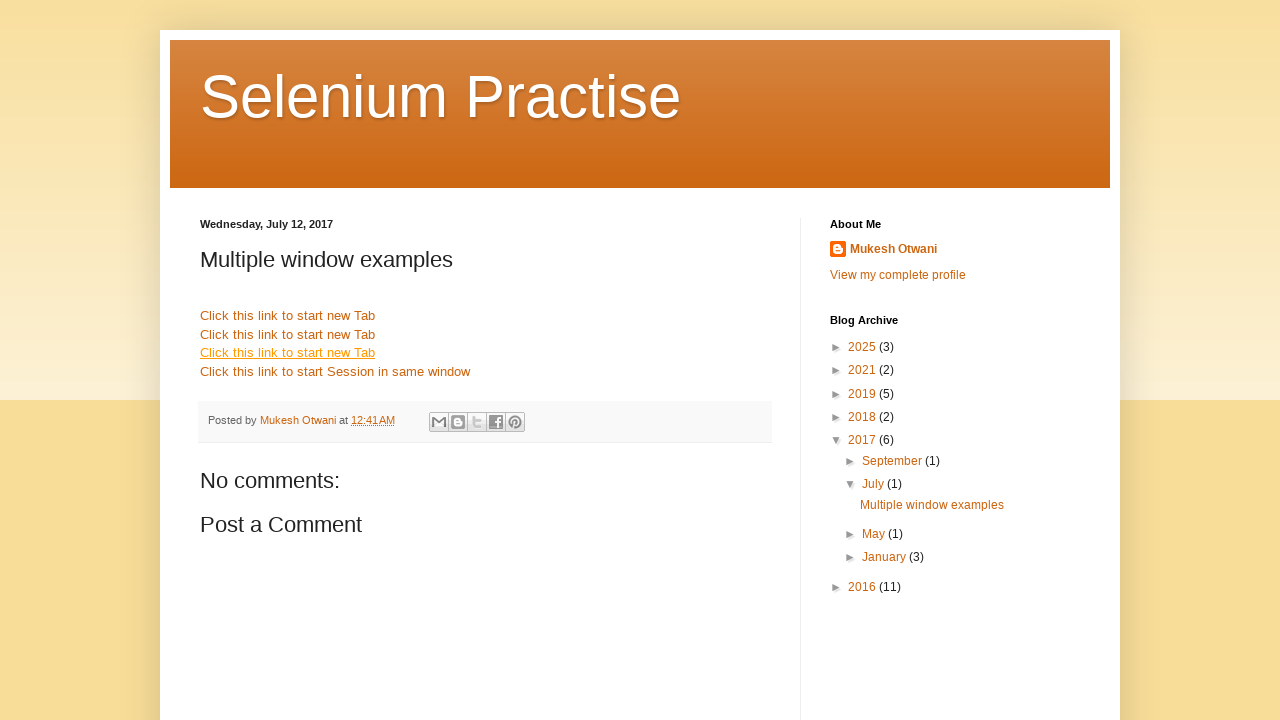

Retrieved new window title: 
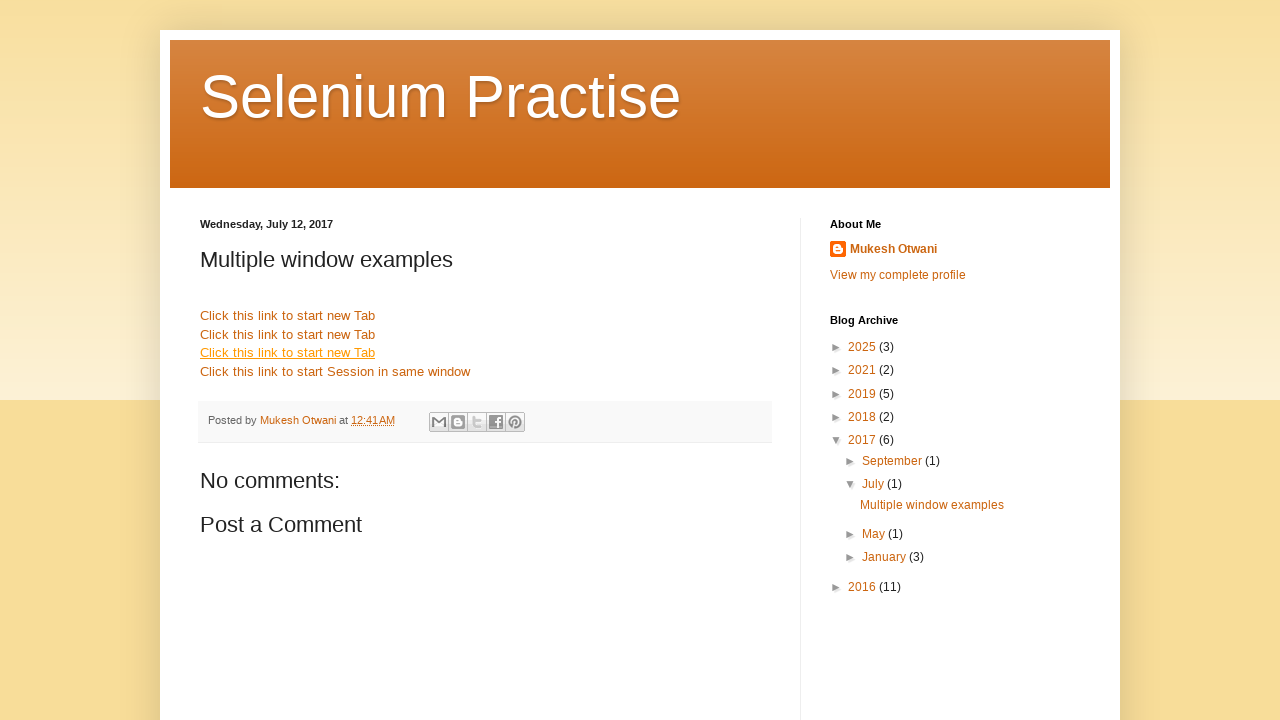

Closed new window
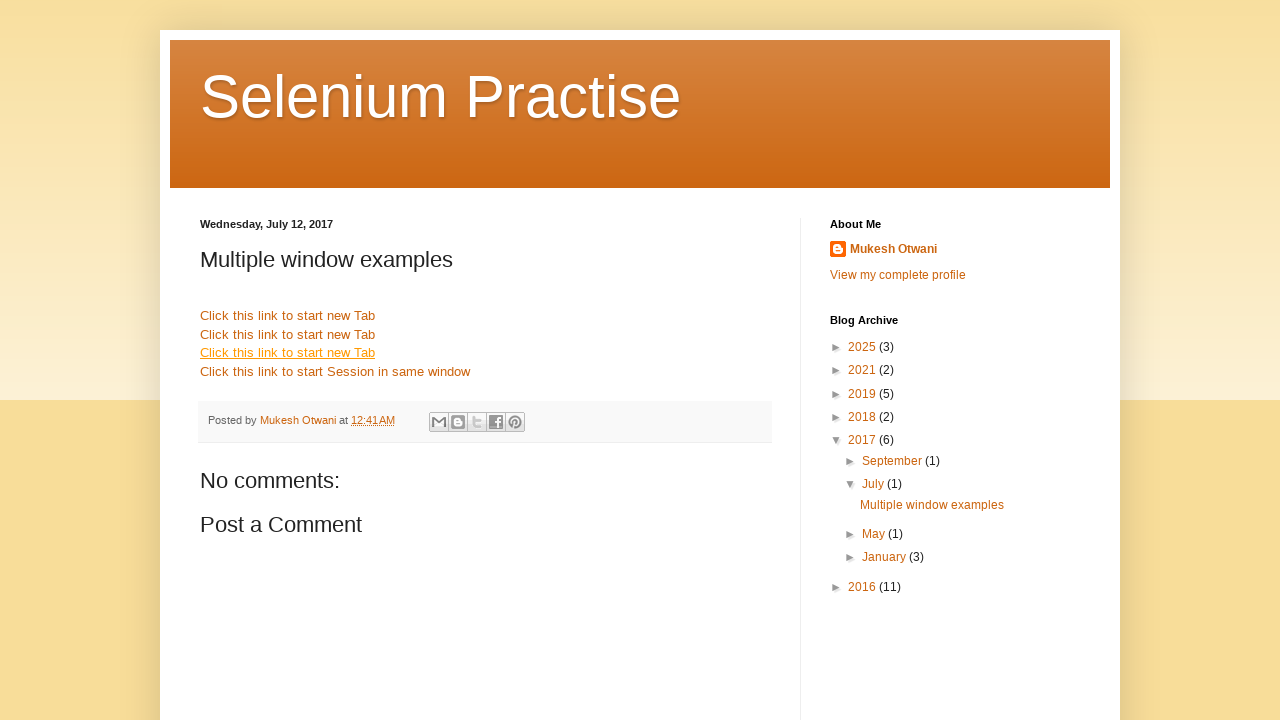

Brought parent window back to front
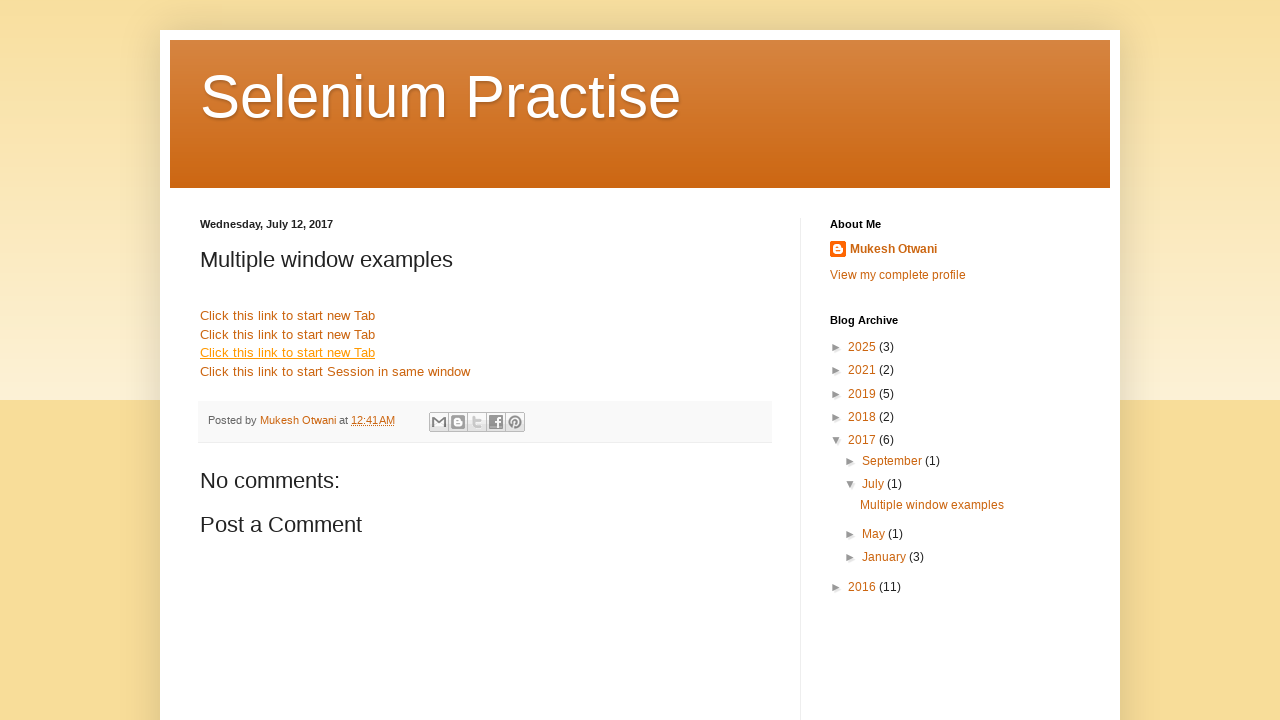

Verified parent window title: Selenium Practise: Multiple window examples
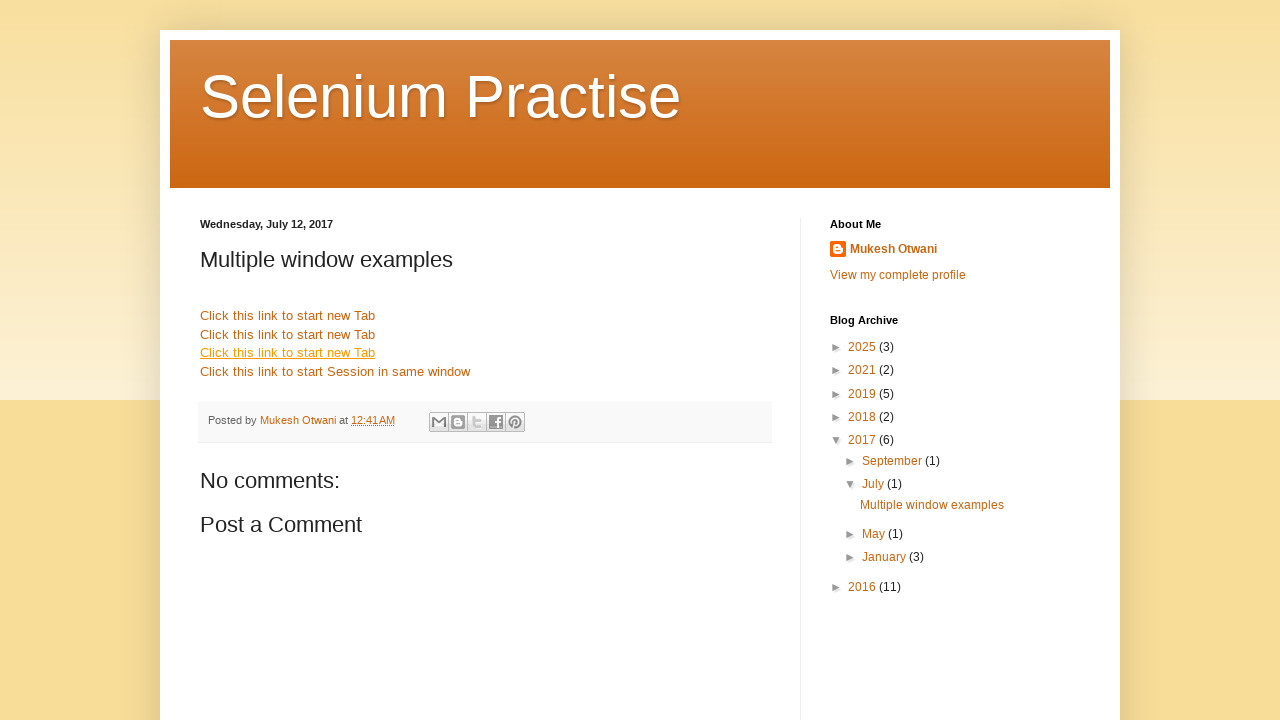

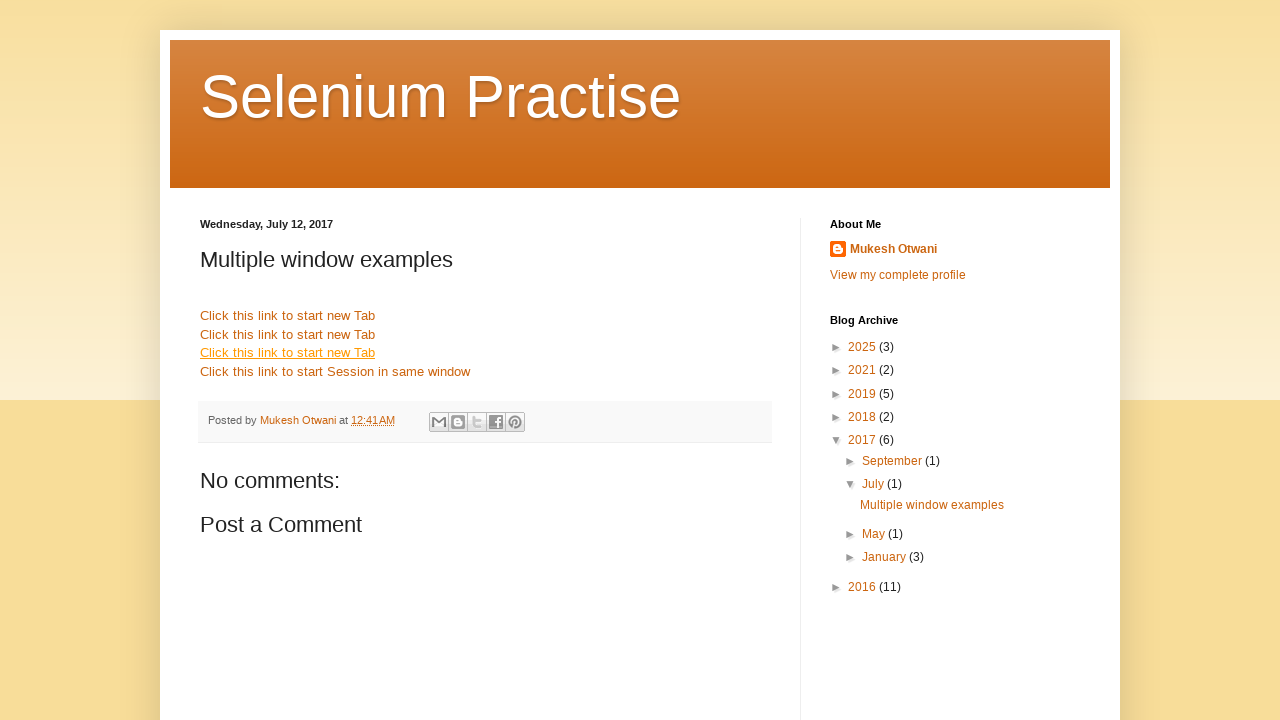